Searches for a specific book by title, clicks on it, and verifies the book details displayed on the detail page

Starting URL: https://demoqa.com/books

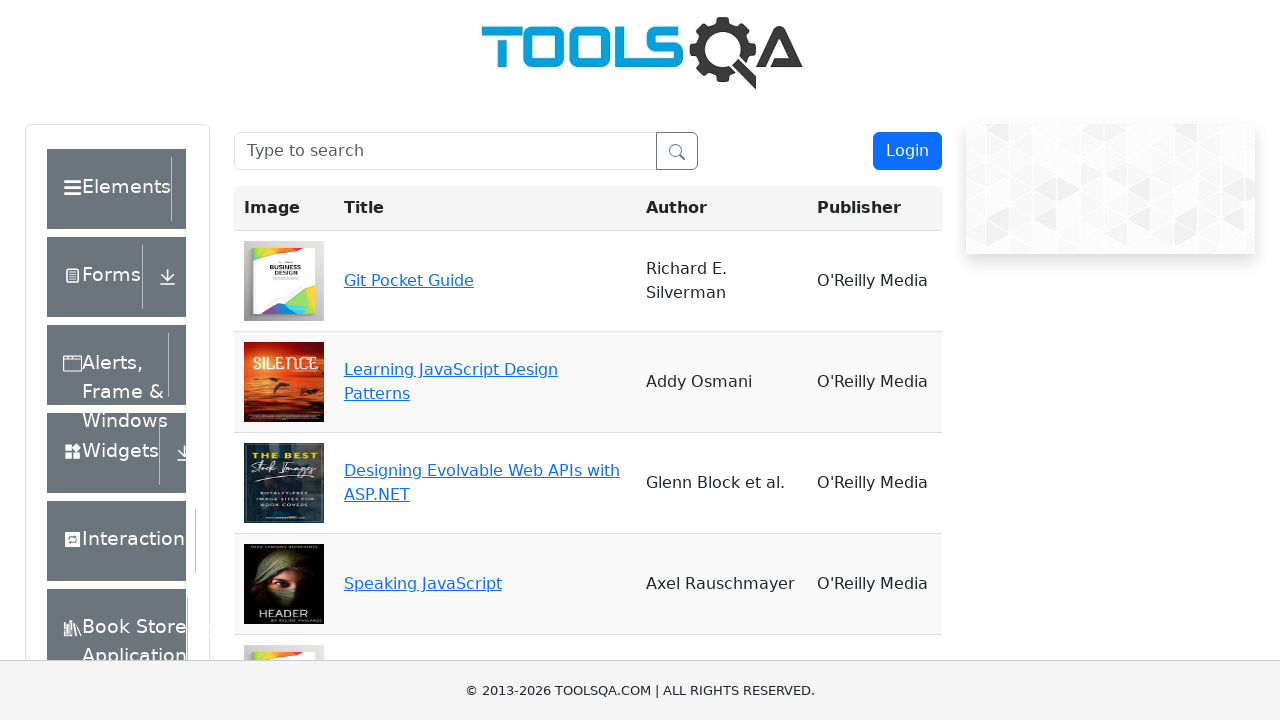

Filled search box with 'Learning JavaScript Design Patterns' on #searchBox
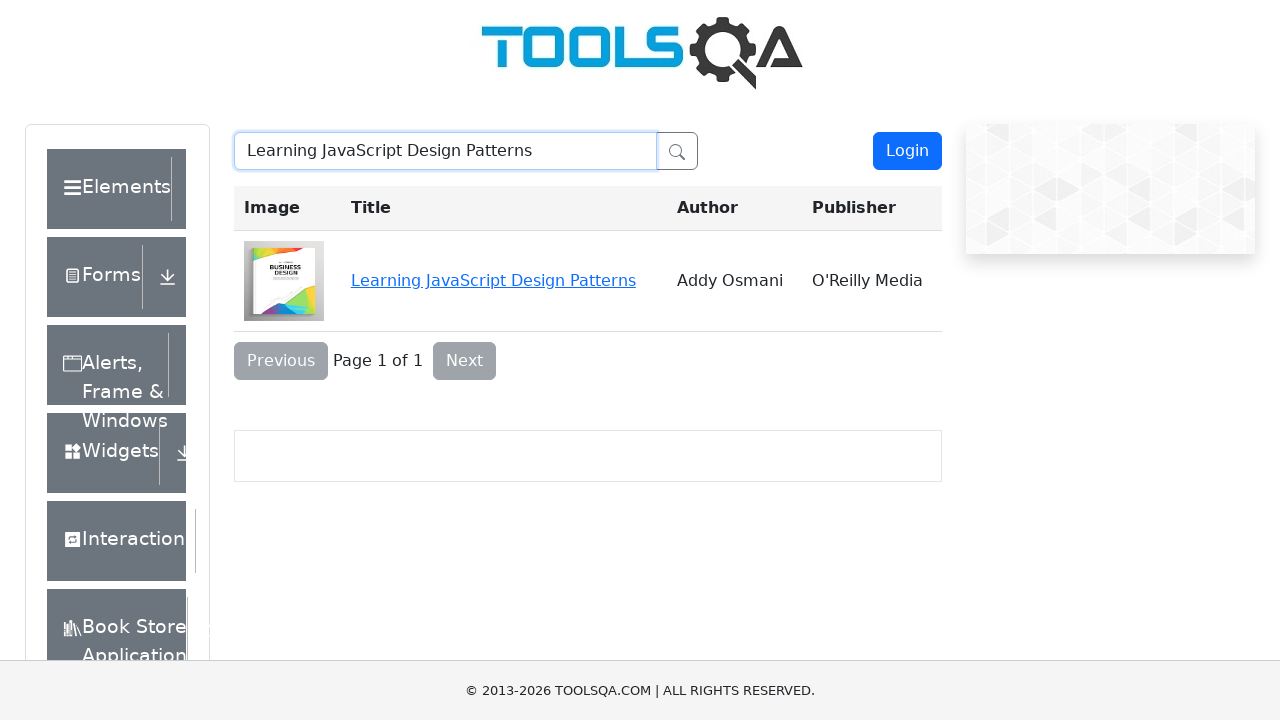

Clicked on the book link 'Learning JavaScript Design Patterns' at (493, 280) on text=Learning JavaScript Design Patterns
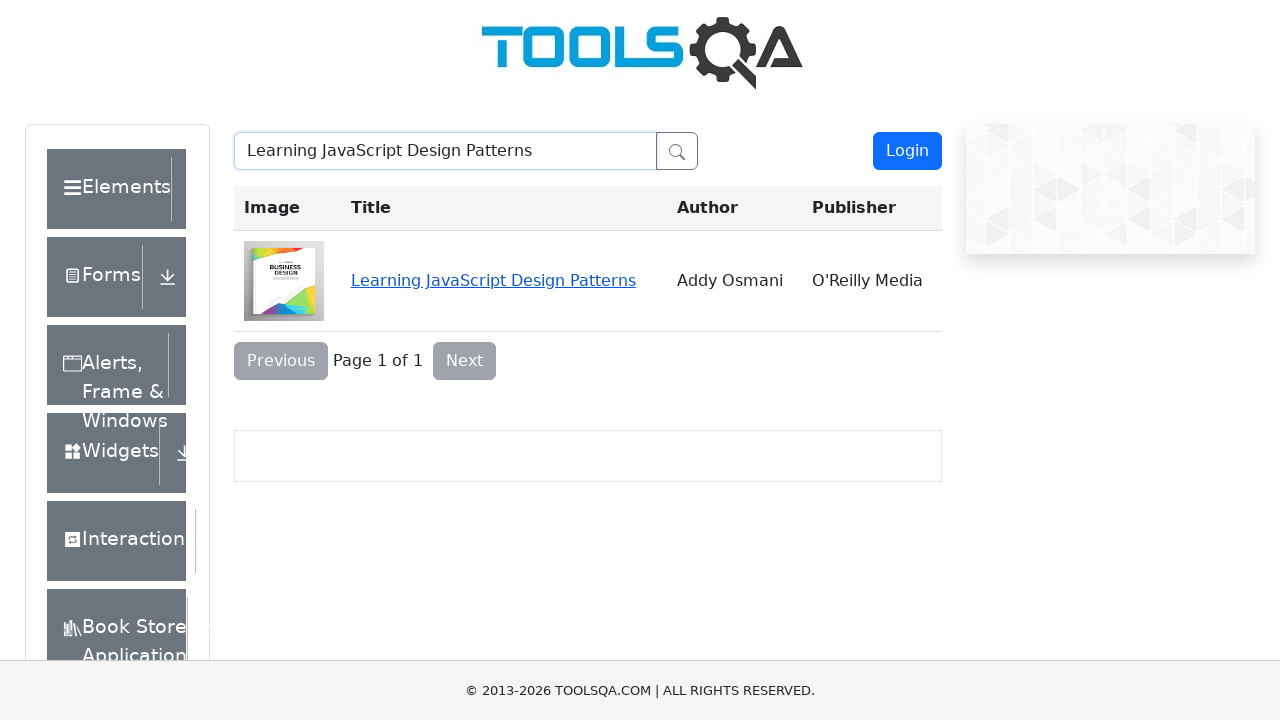

Book details page loaded and element #userName-value appeared
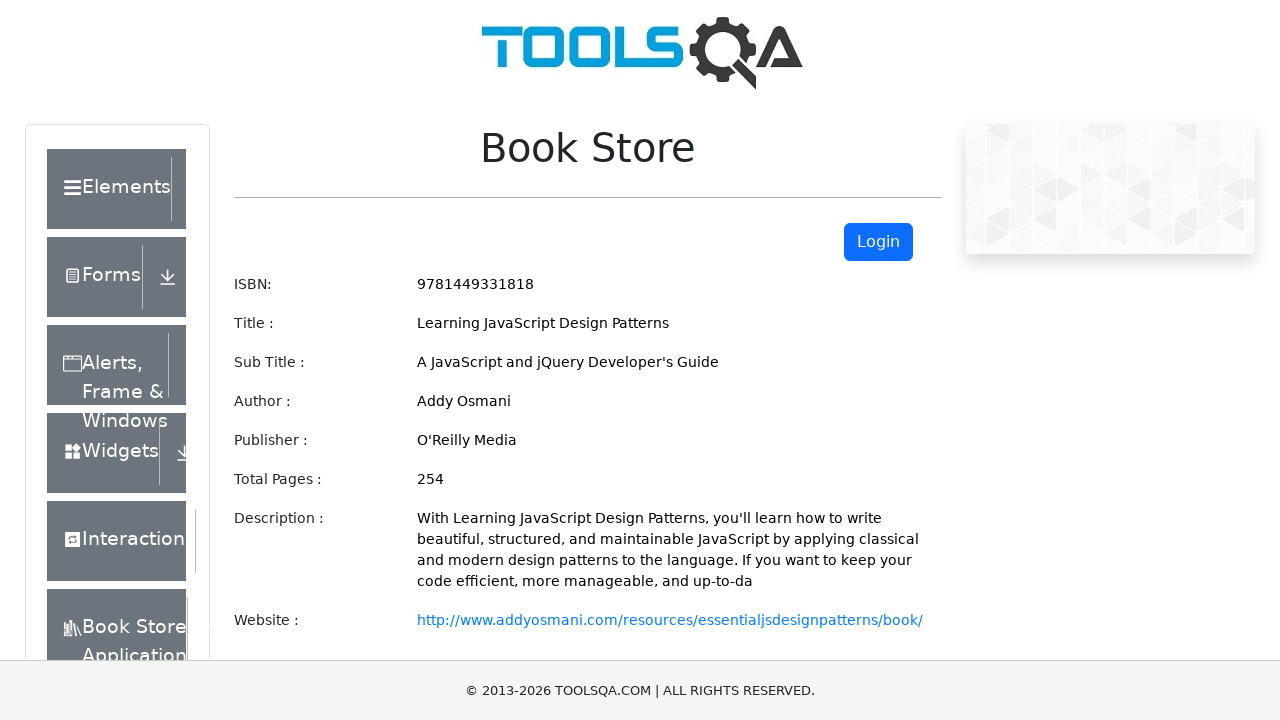

Retrieved all book detail elements
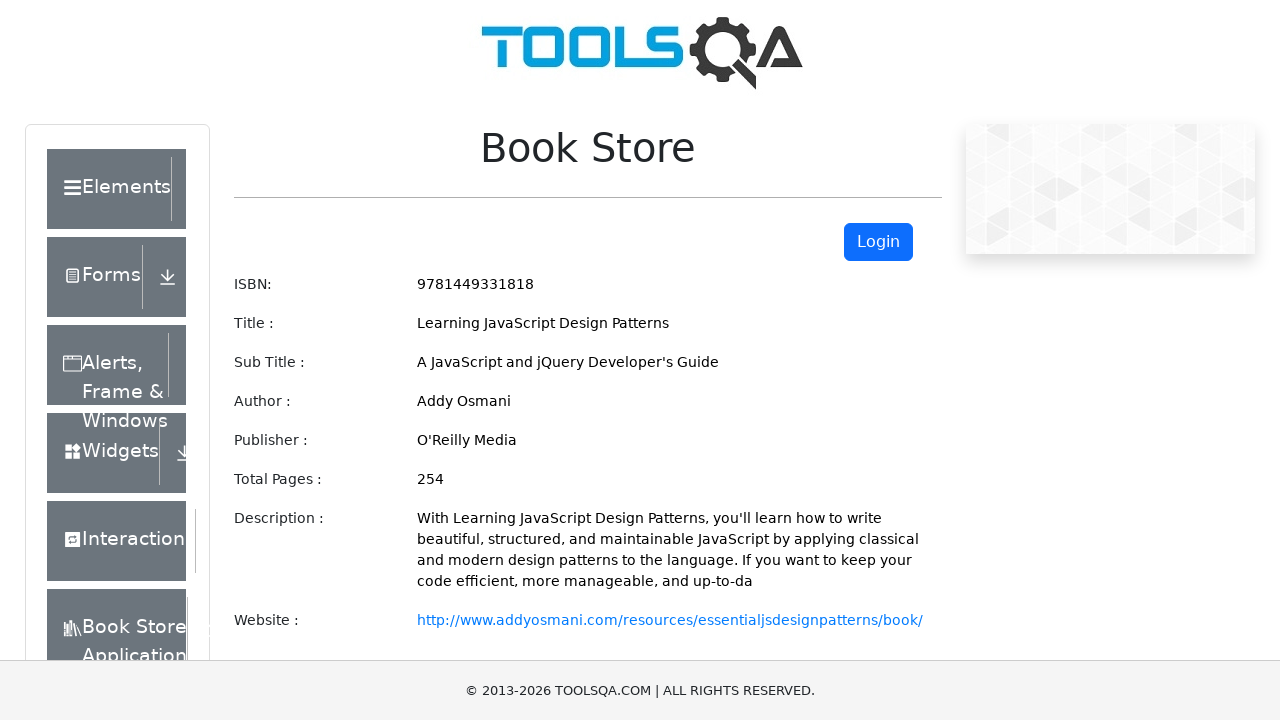

Verified that at least 7 book detail elements are displayed
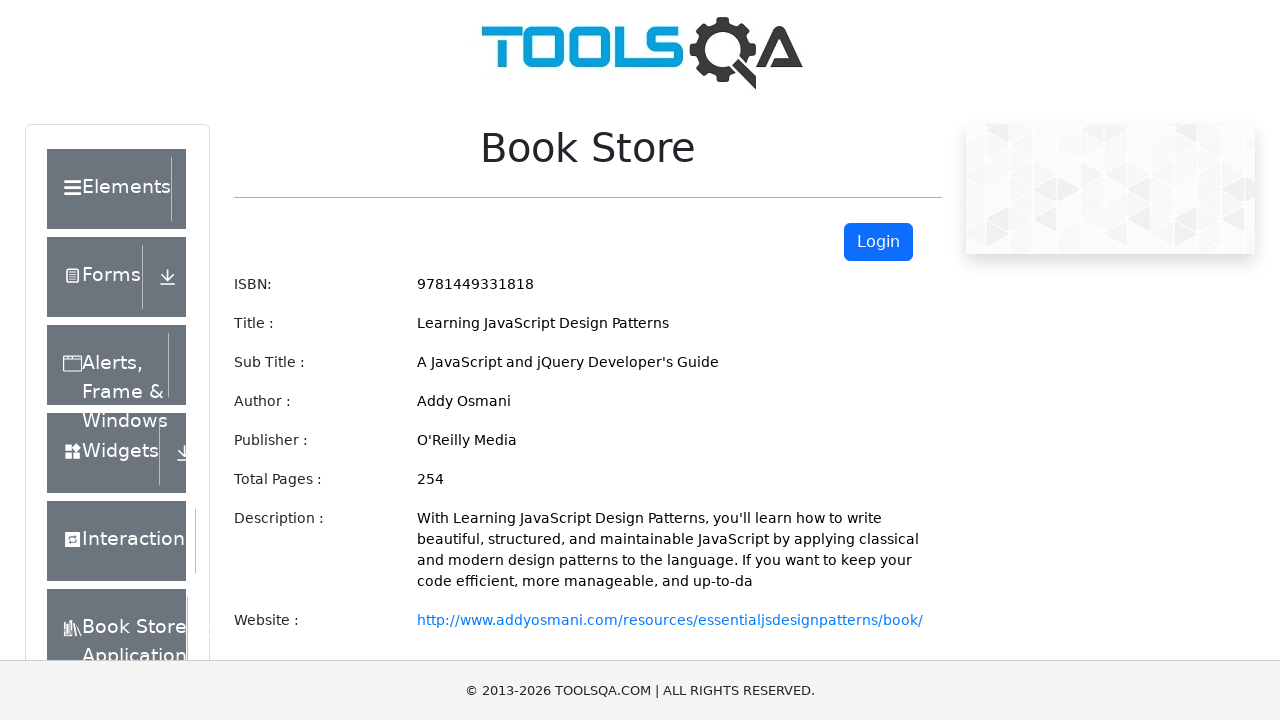

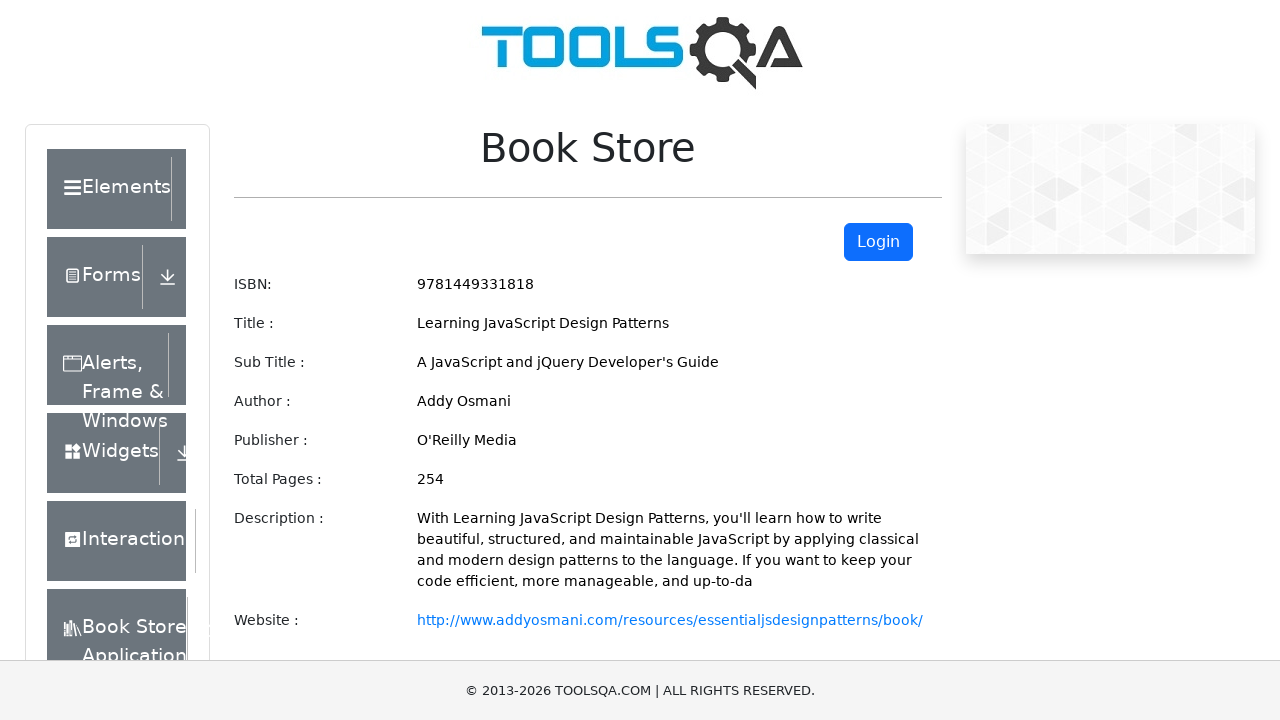